Tests the clear button functionality in the tutorials filter by typing a search term, clicking the clear button, and verifying the input is cleared and tutorials are still accessible.

Starting URL: https://www.w3schools.com/

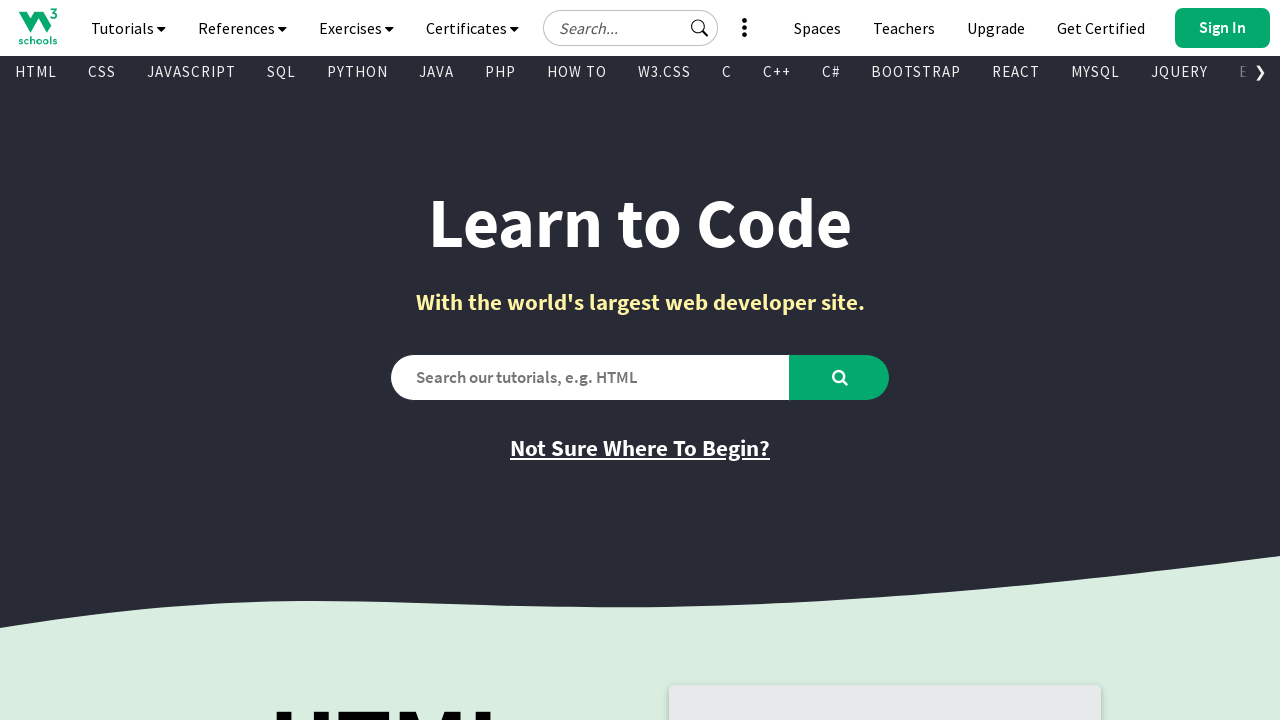

Clicked on tutorials navigation button at (128, 28) on xpath=//*[@id='navbtn_tutorials']
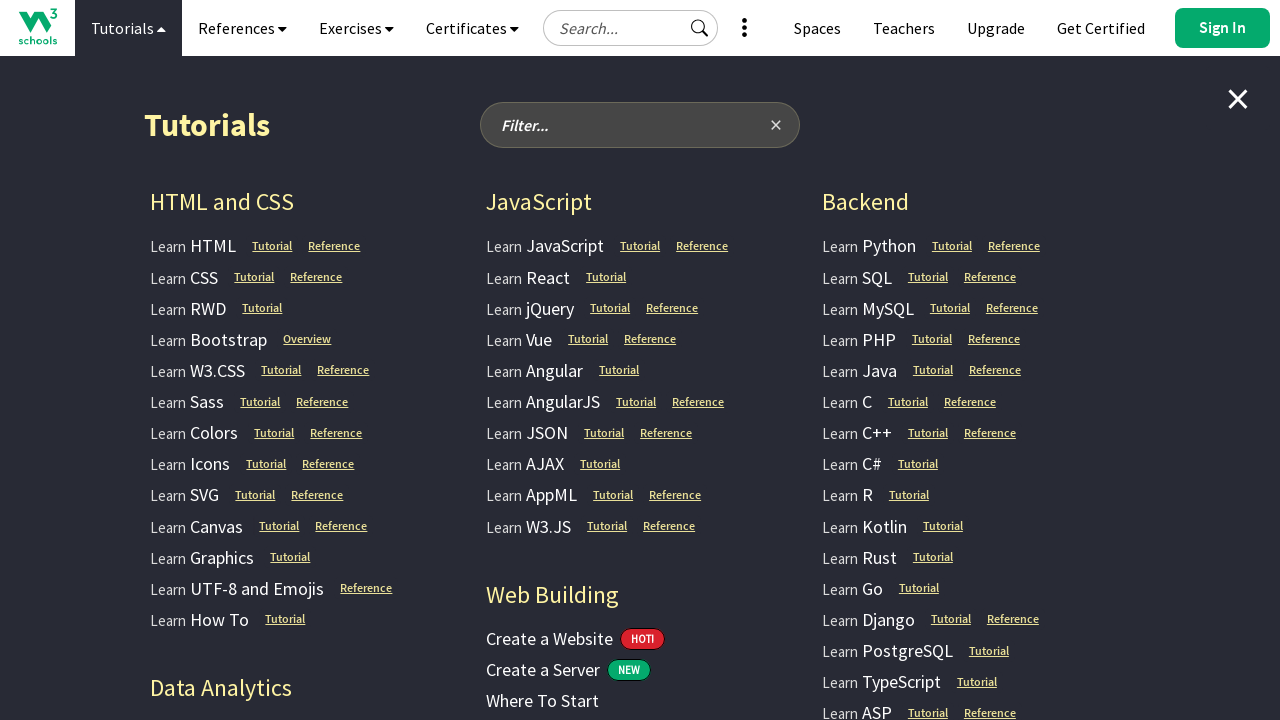

Filter tutorials input field became visible
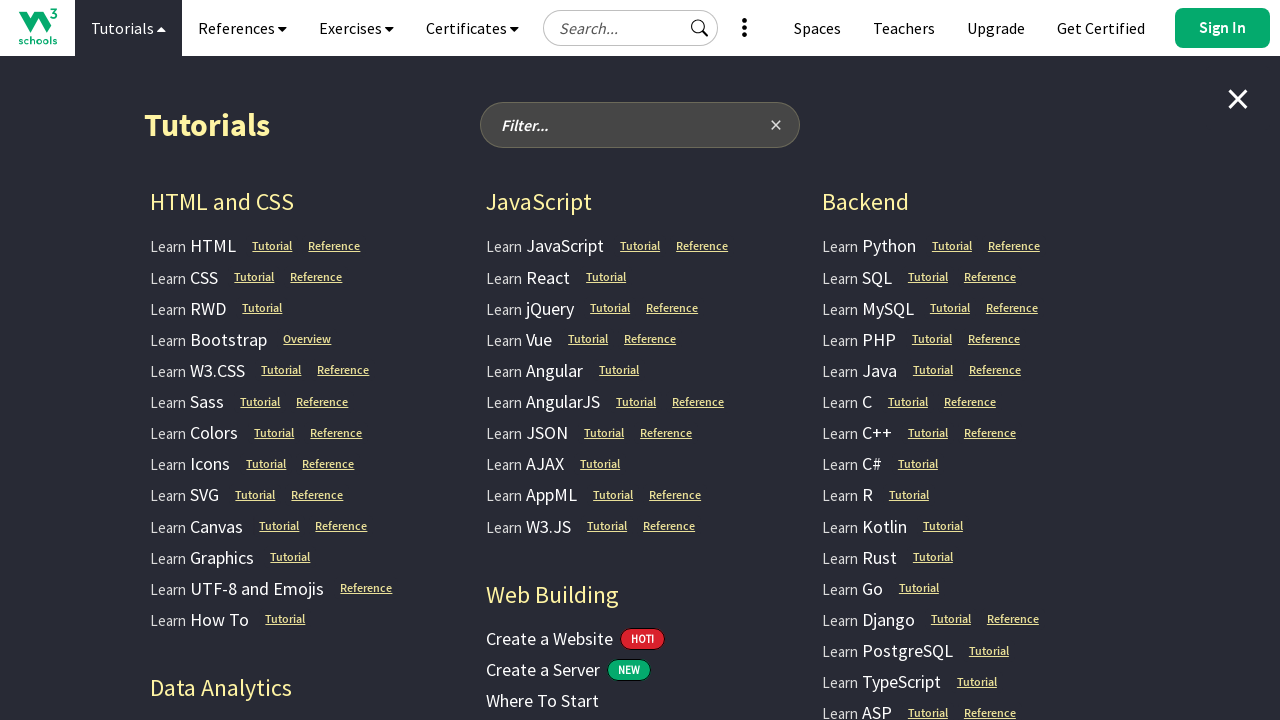

Filled filter input with 'html' search term on //*[@id='filter-tutorials-input']
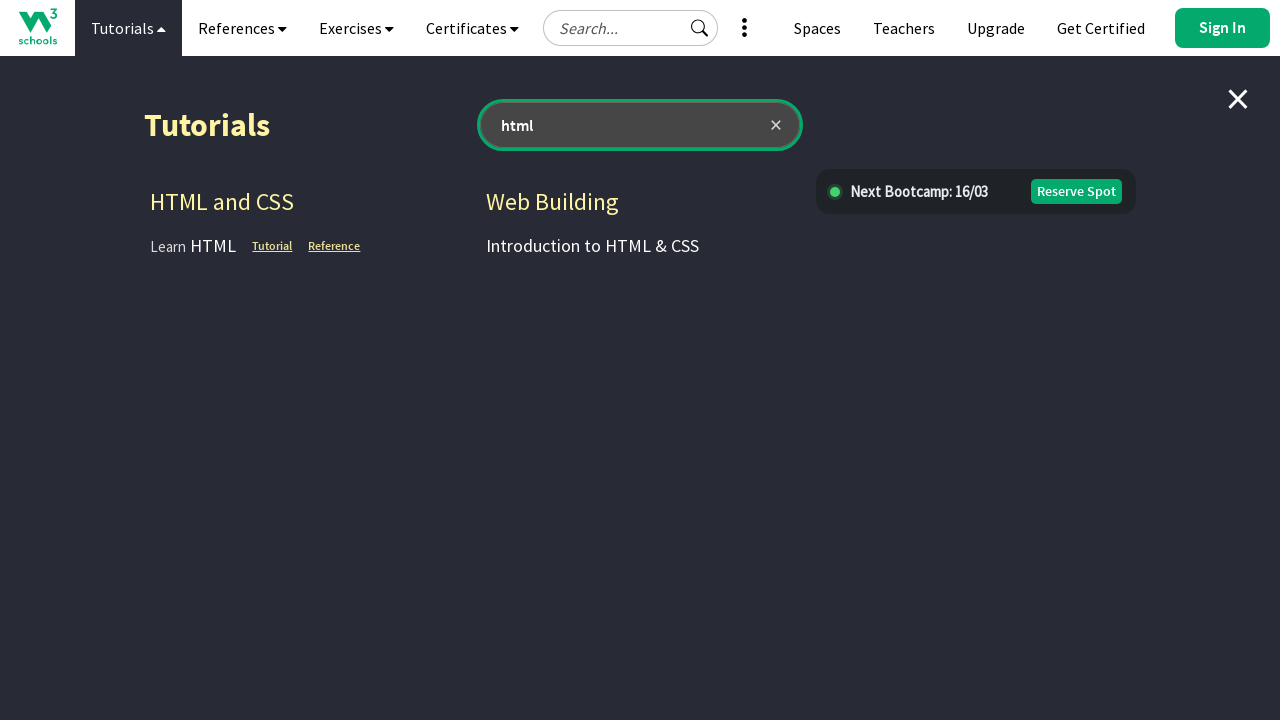

Clicked clear button to clear search filter at (777, 125) on xpath=//*[@id='tutorials_list']/div[1]/div[2]/div/div
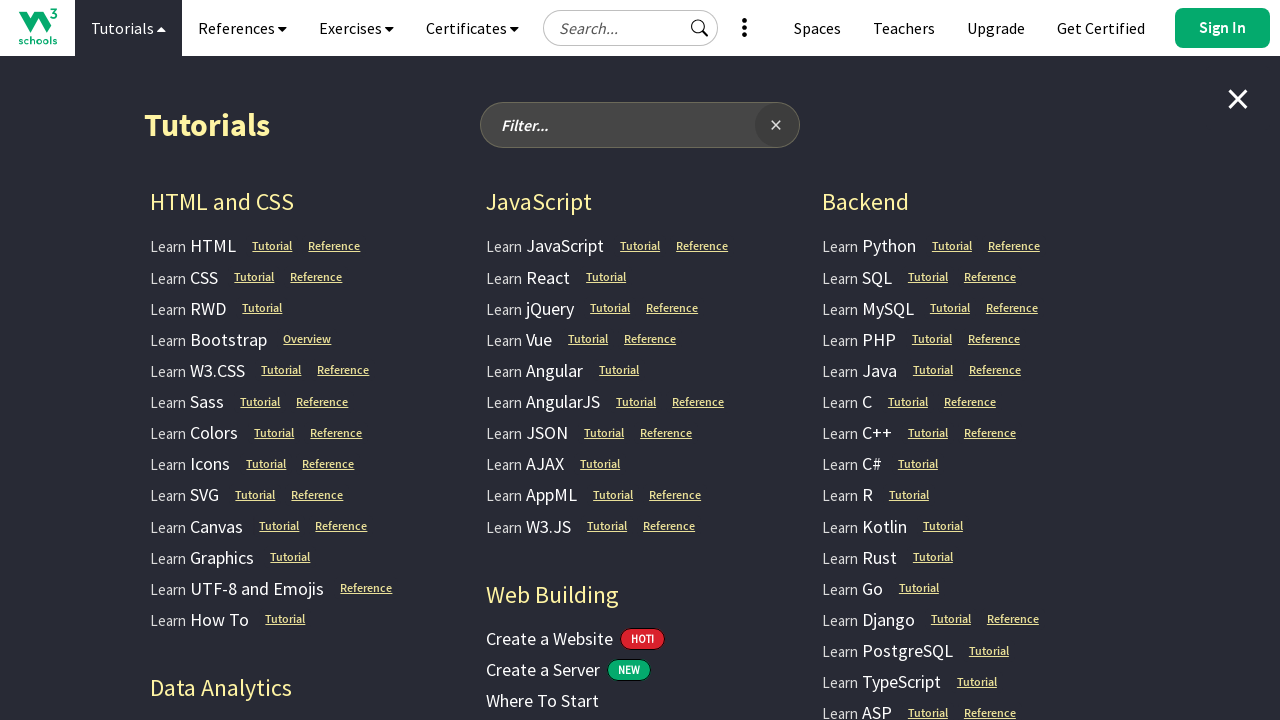

Tutorial links became accessible after clearing filter
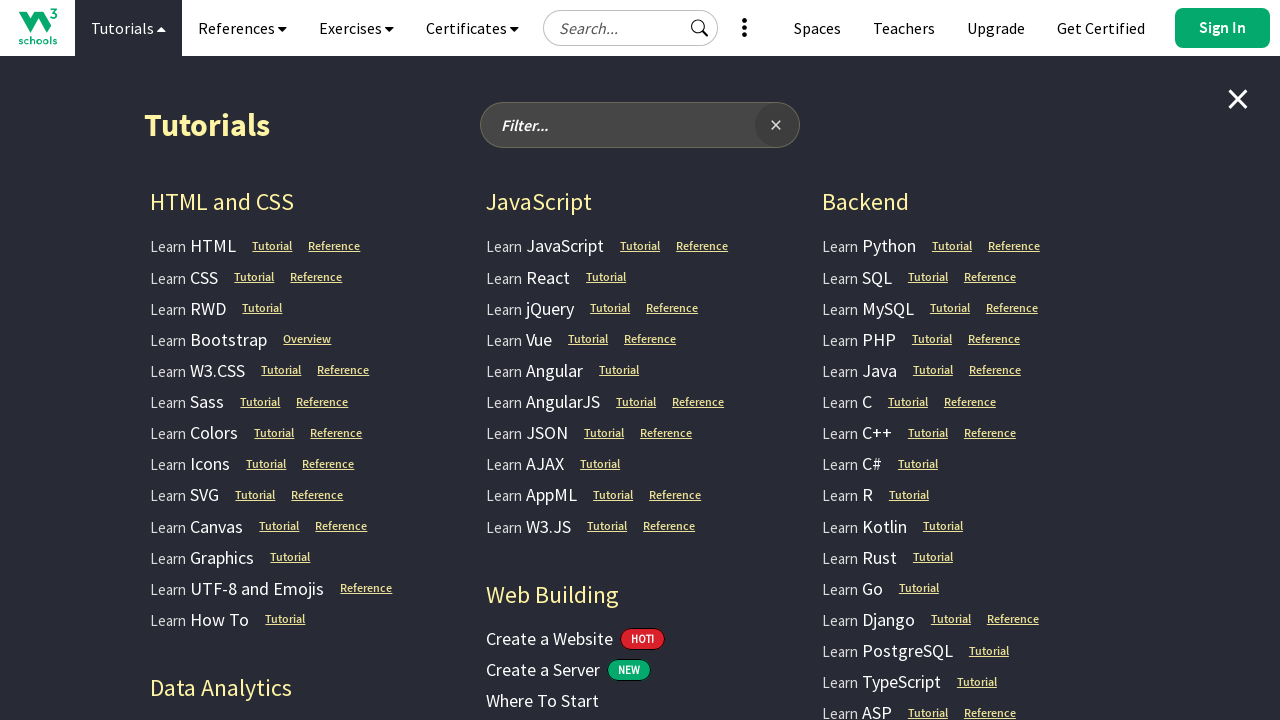

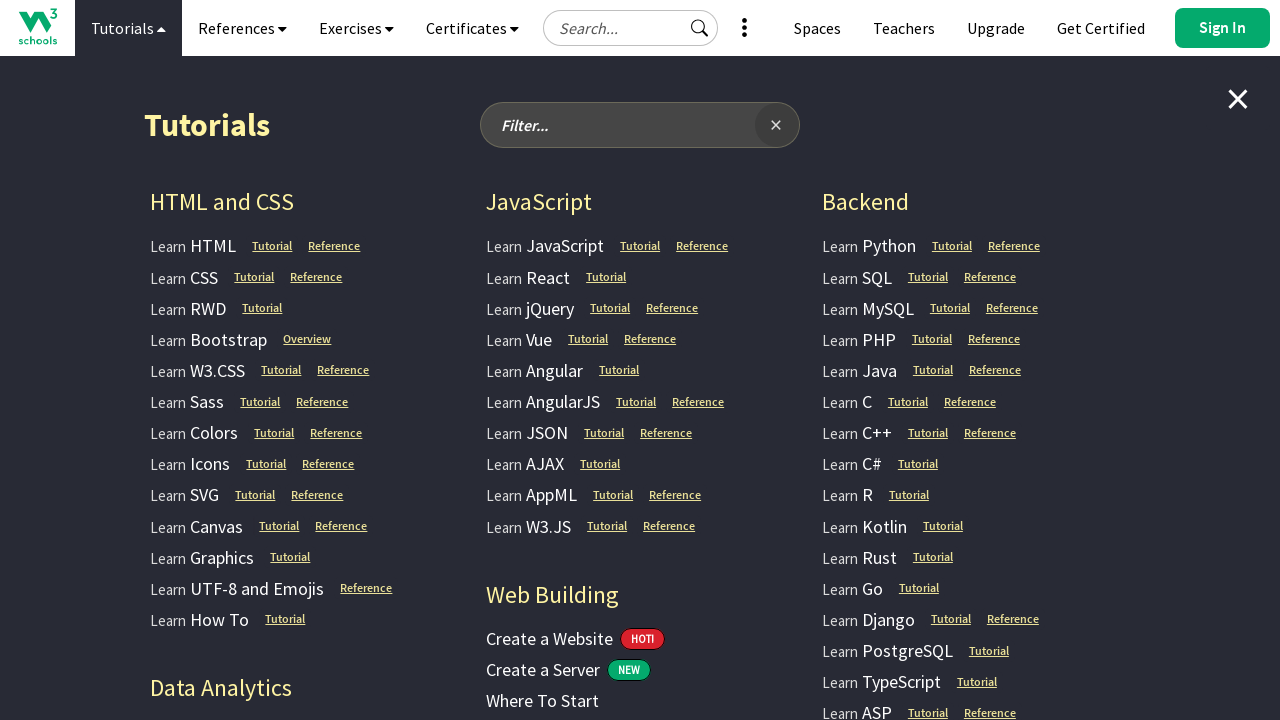